Tests key press functionality by sending the space key to a target element and verifying the result

Starting URL: http://the-internet.herokuapp.com/key_presses

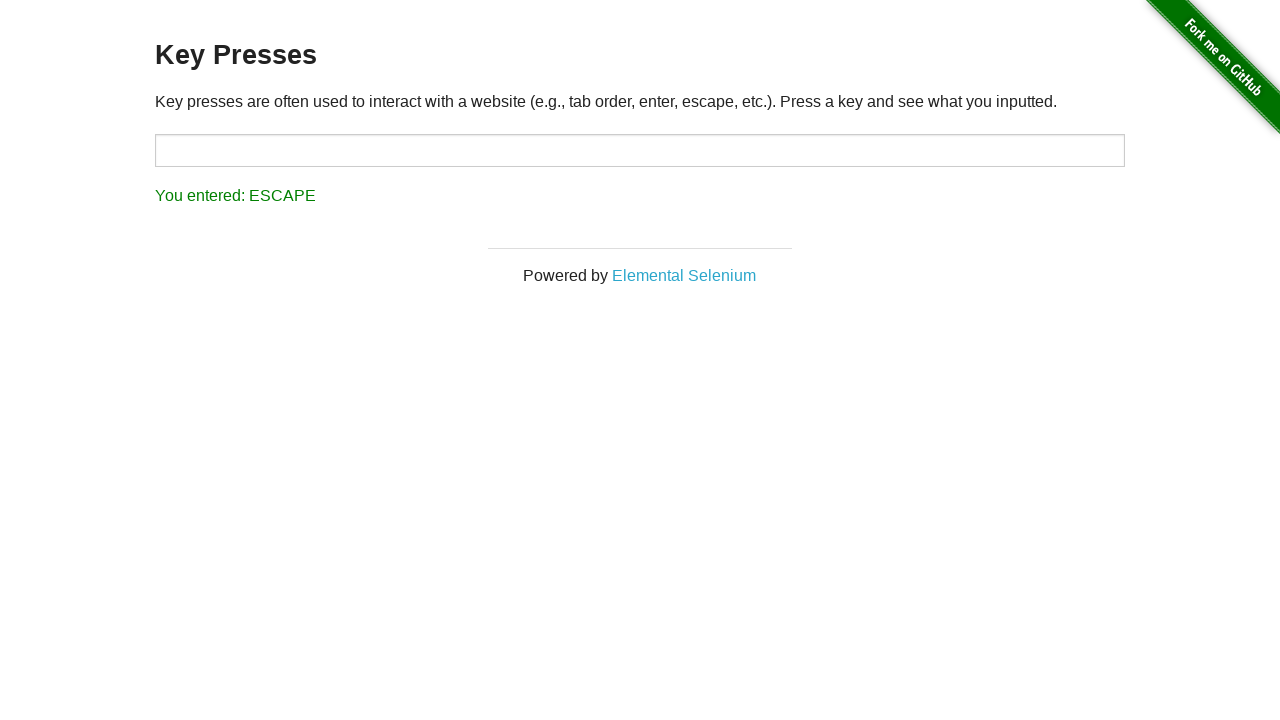

Pressed Space key on target element on #target
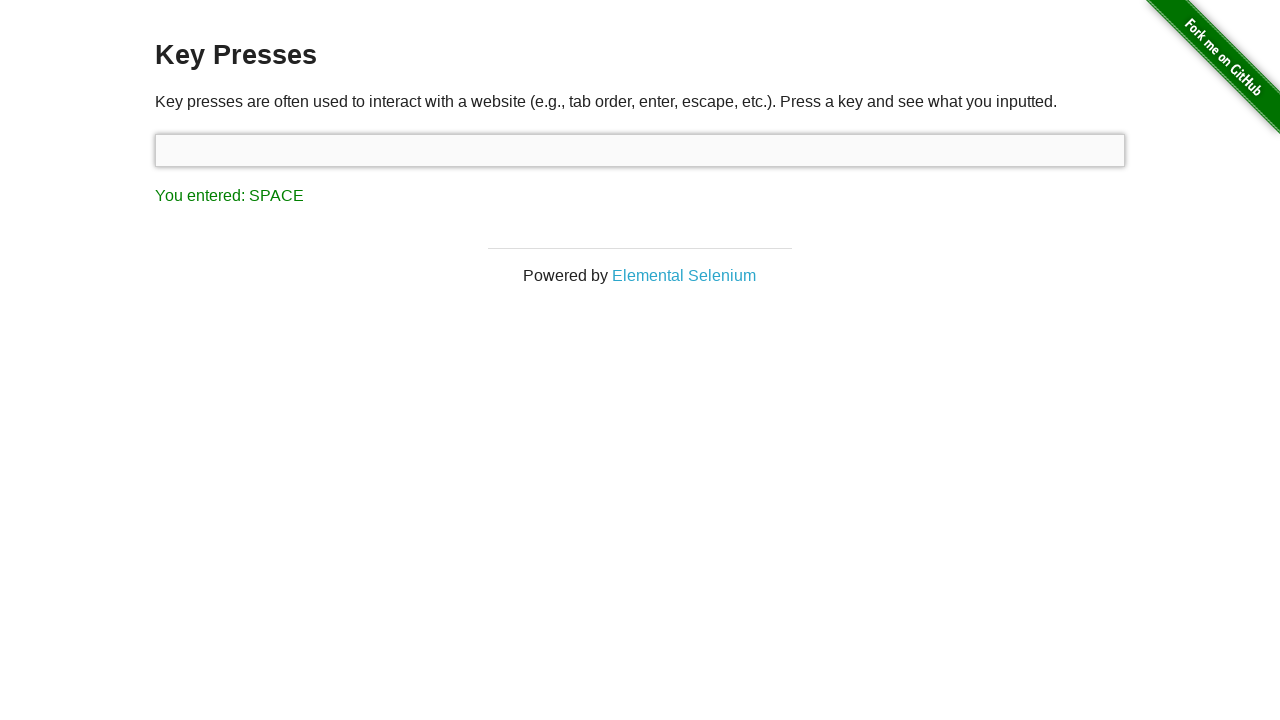

Verified result text shows 'You entered: SPACE'
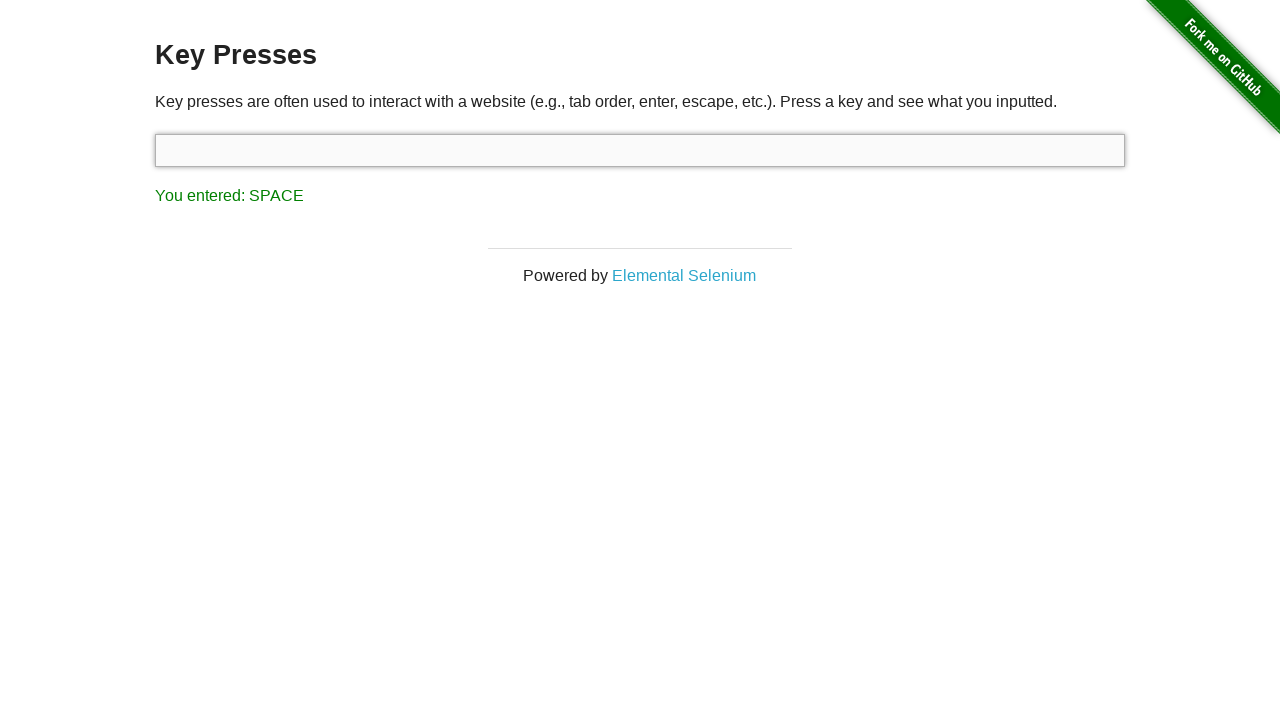

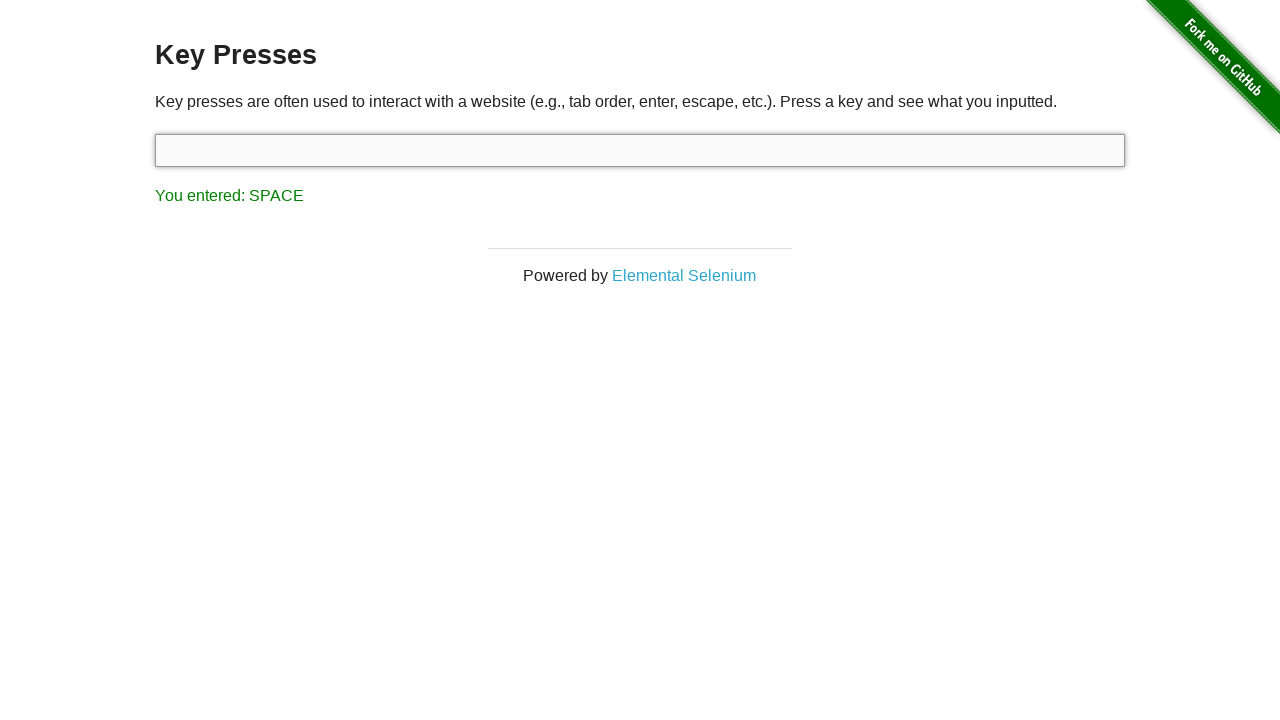